Tests a form validation by filling various fields, leaving zip code empty, submitting the form, and verifying that zip code shows error styling while other fields show success styling

Starting URL: https://bonigarcia.dev/selenium-webdriver-java/data-types.html

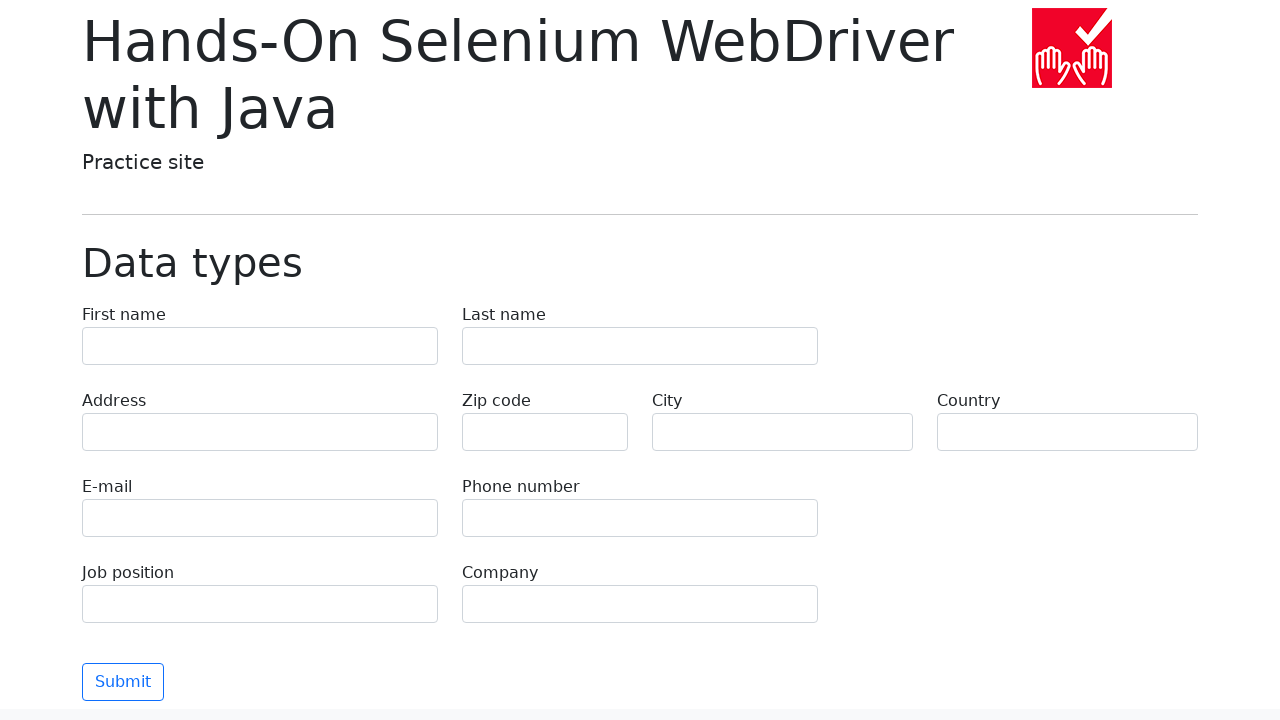

Filled first name field with 'Иван' on input[name='first-name']
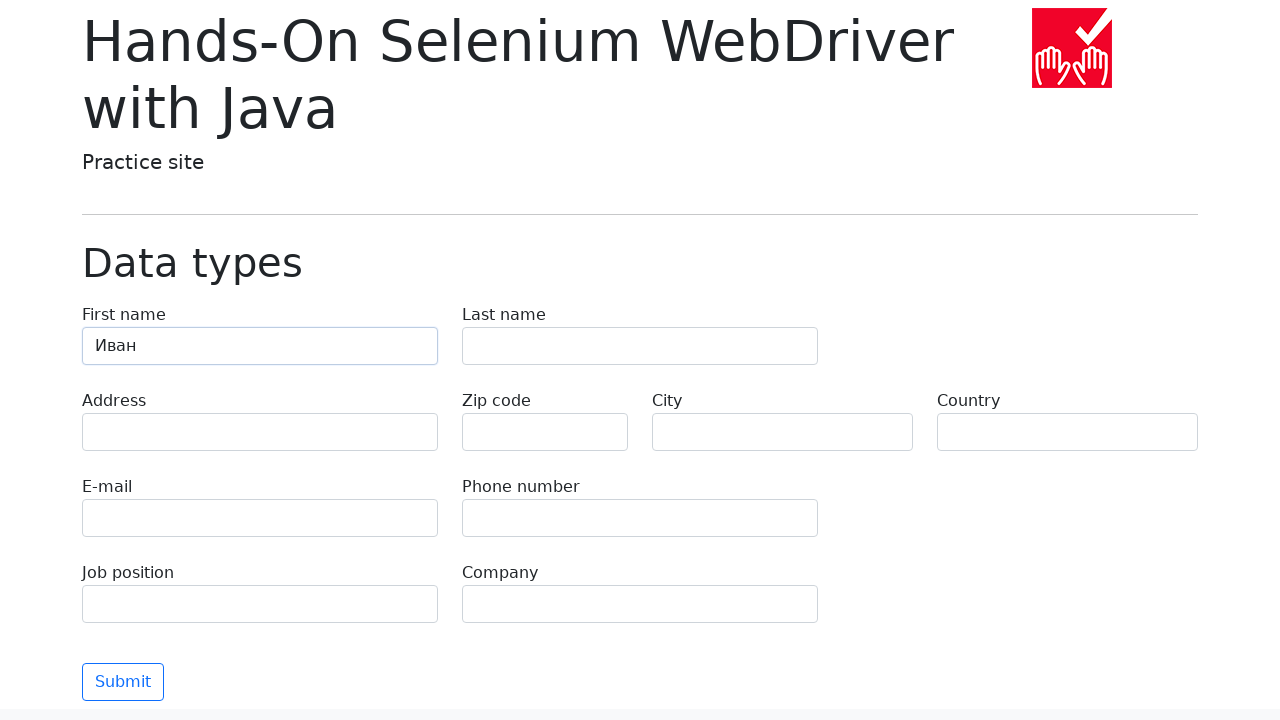

Filled last name field with 'Петров' on input[name='last-name']
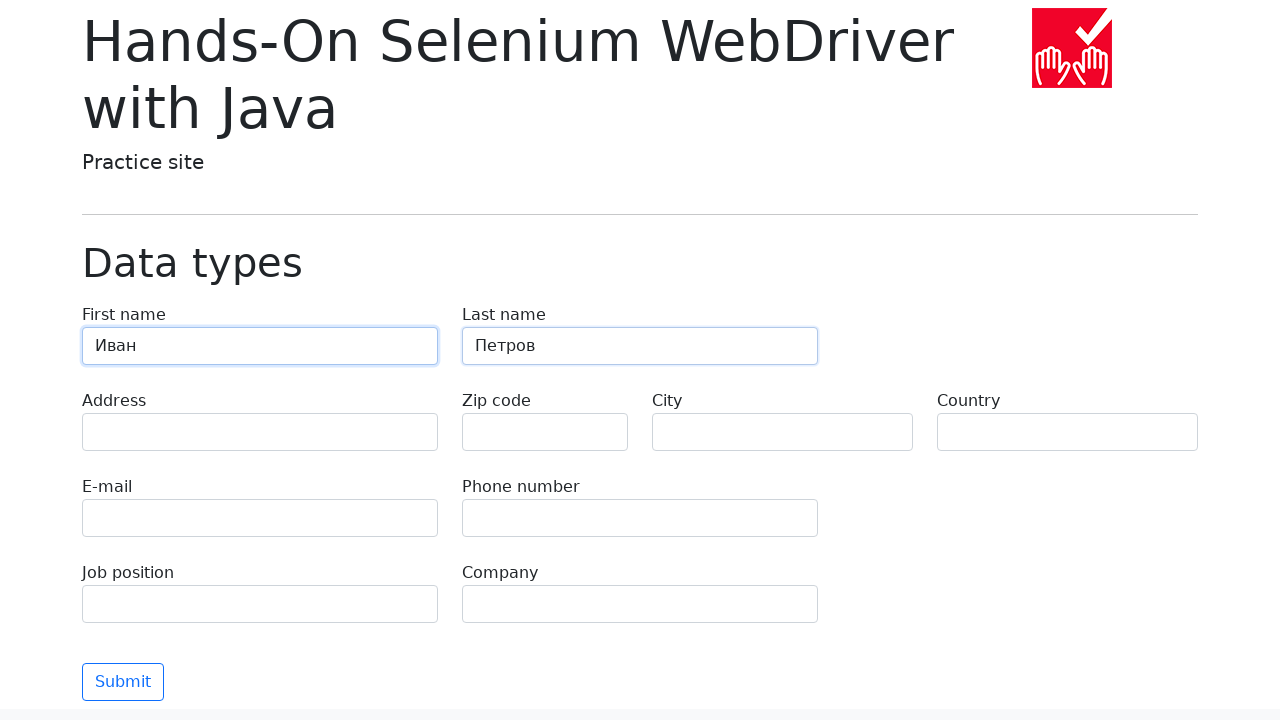

Filled address field with 'Ленина, 55-3' on input[name='address']
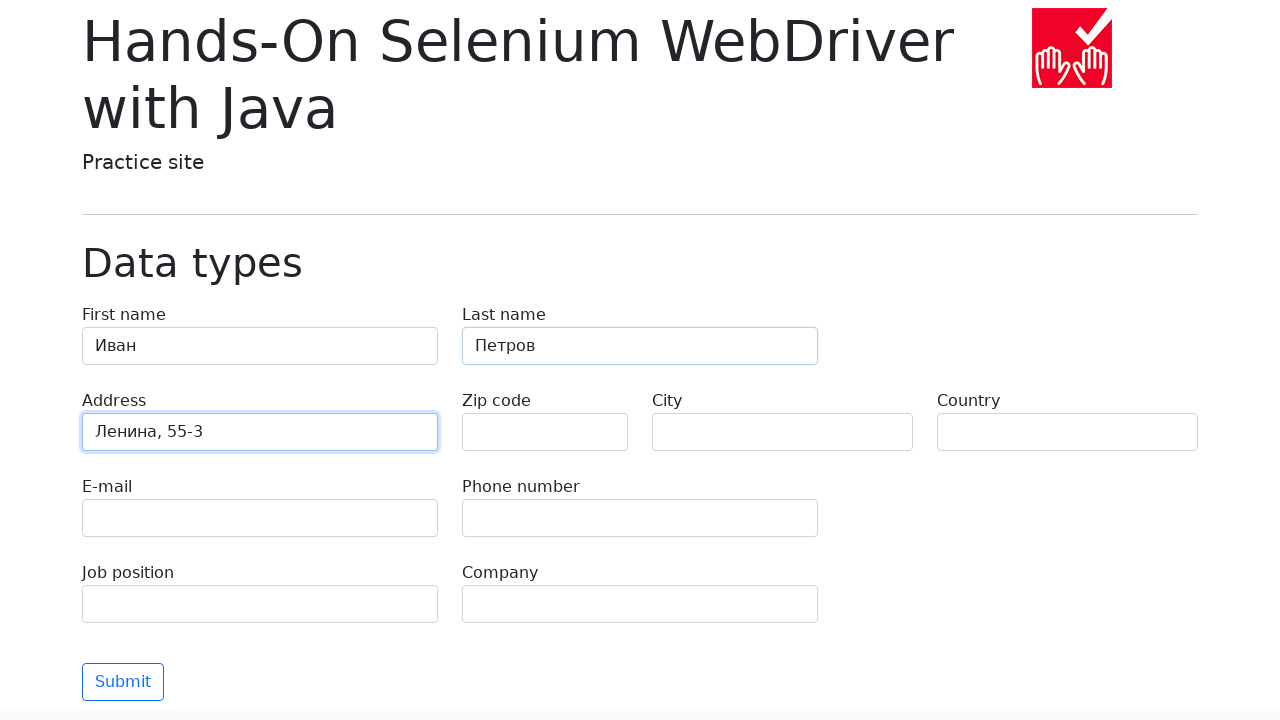

Filled email field with 'test@skypro.com' on input[name='e-mail']
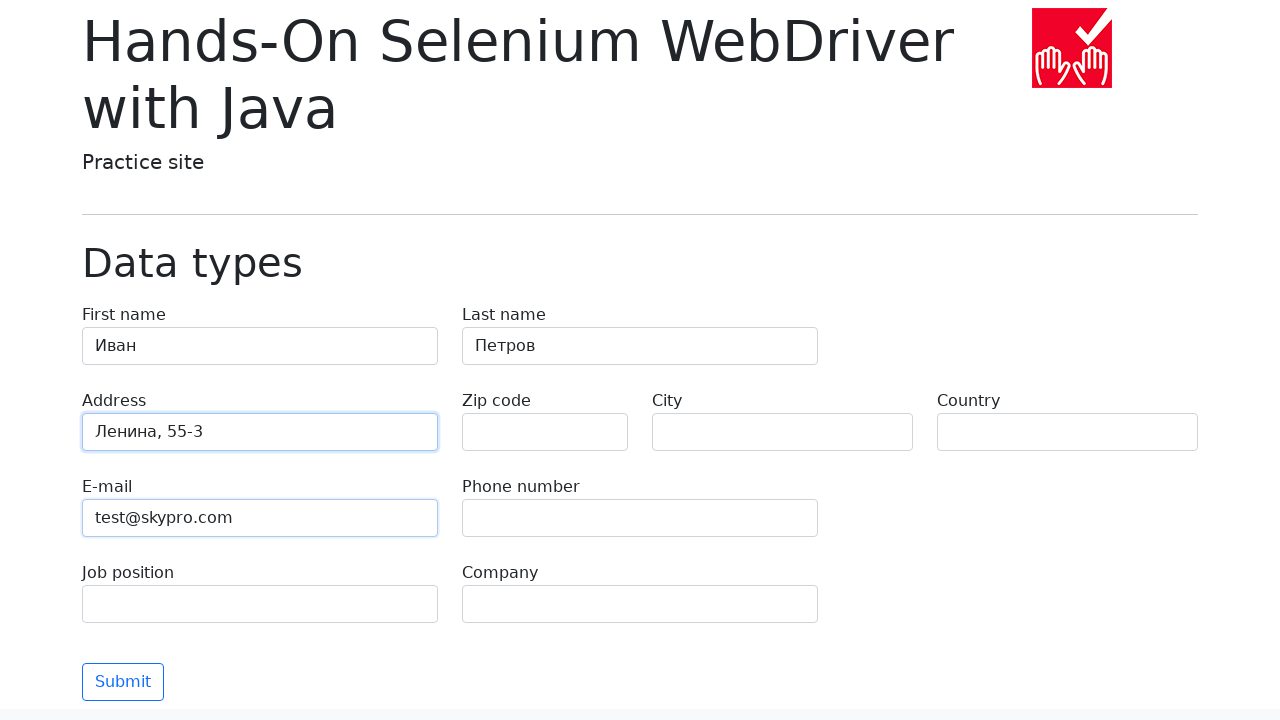

Filled phone field with '+7985899998787' on input[name='phone']
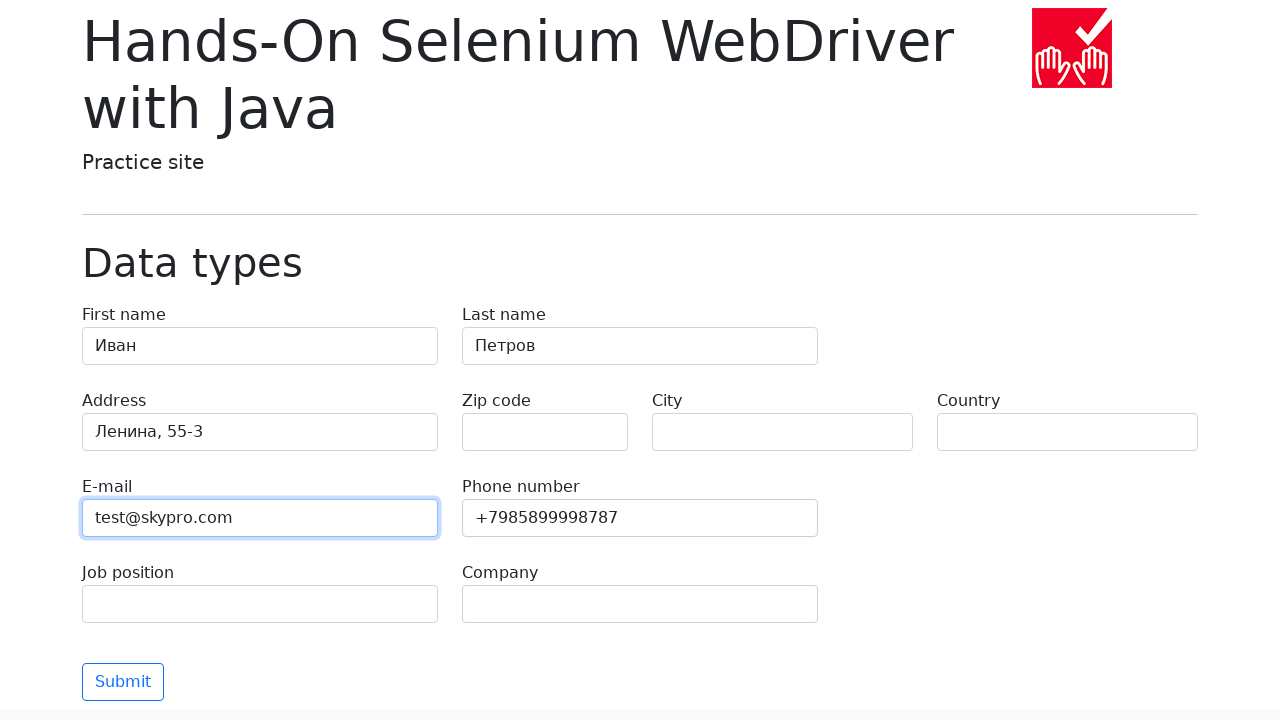

Left zip code field empty intentionally on input[name='zip-code']
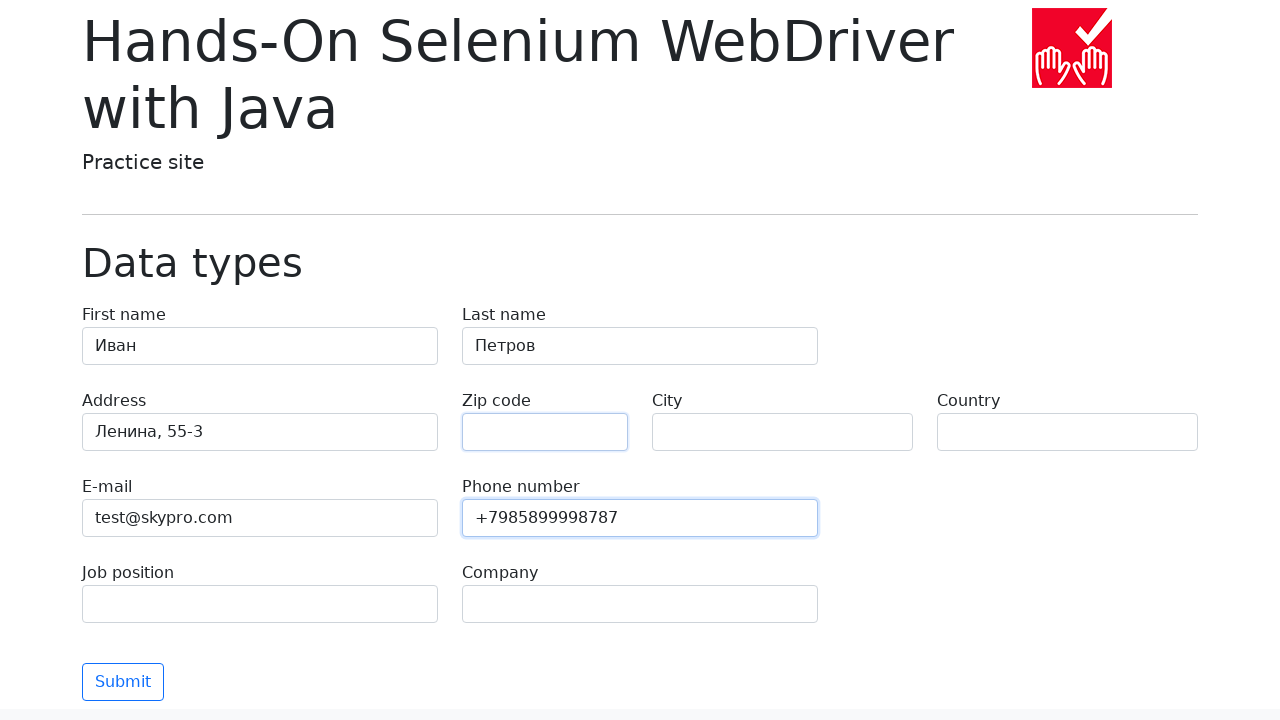

Filled city field with 'Москва' on input[name='city']
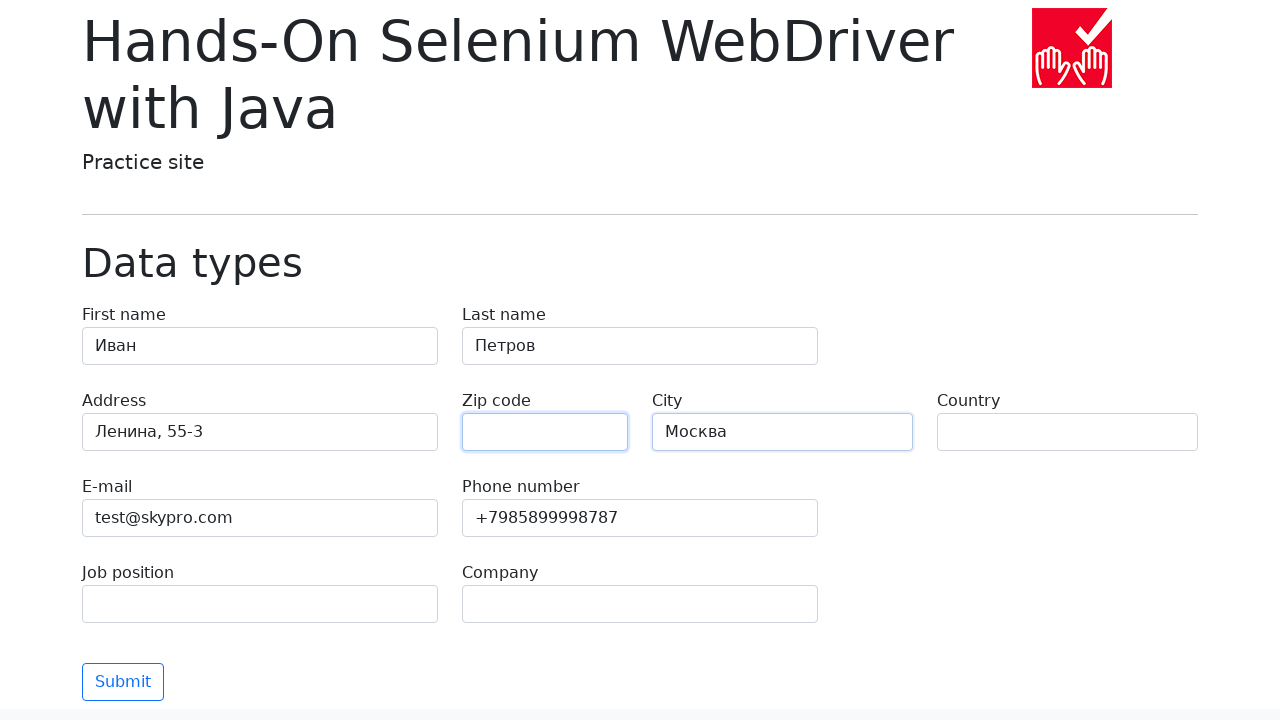

Filled country field with 'Россия' on input[name='country']
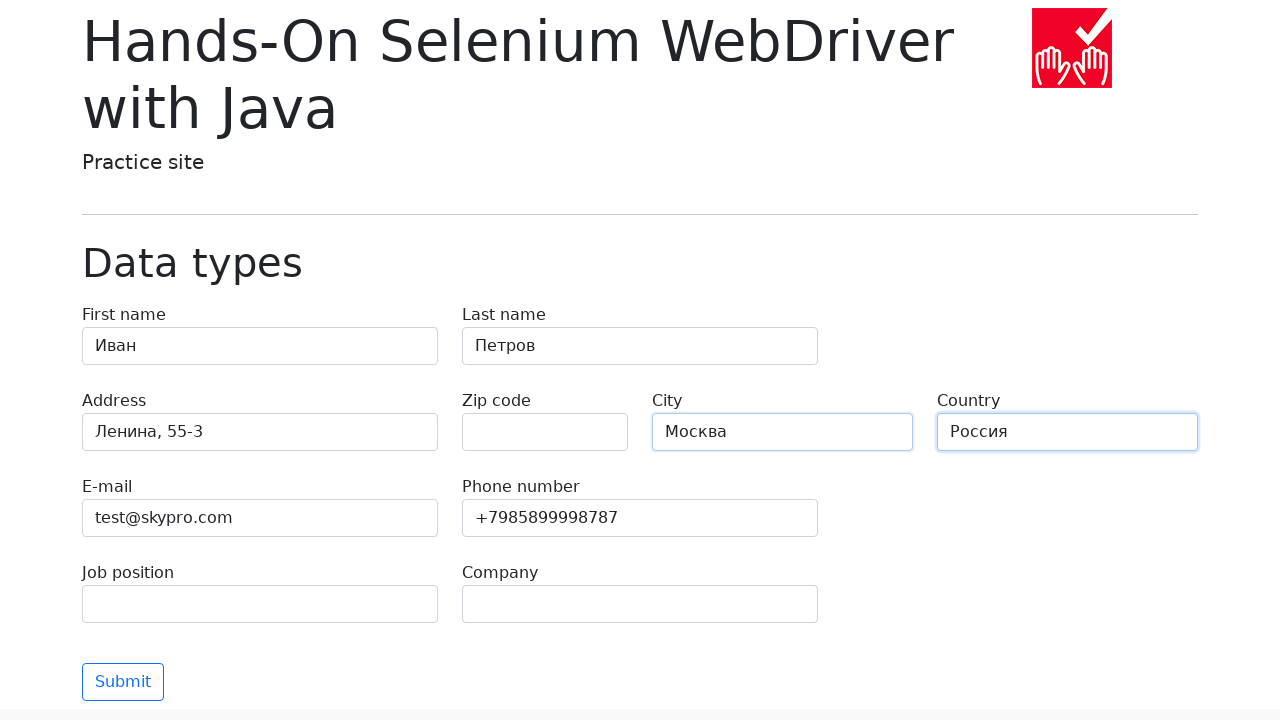

Filled job position field with 'QA' on input[name='job-position']
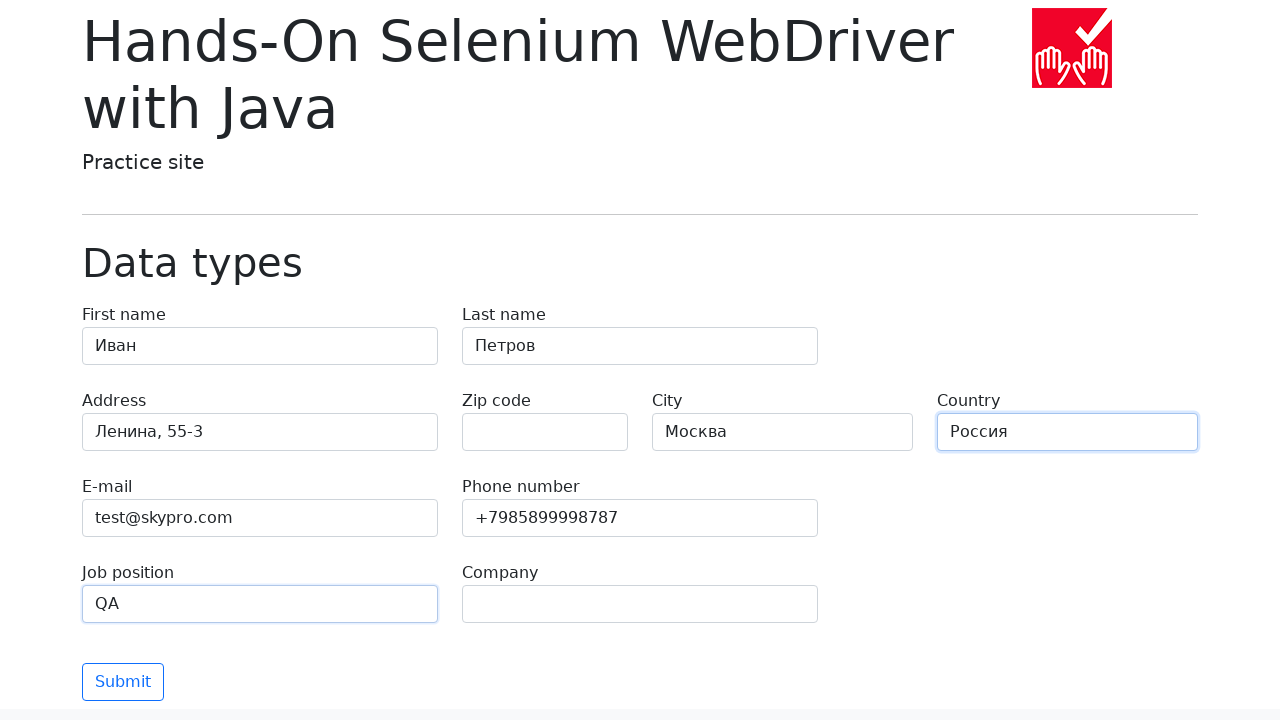

Filled company field with 'SkyPro' on input[name='company']
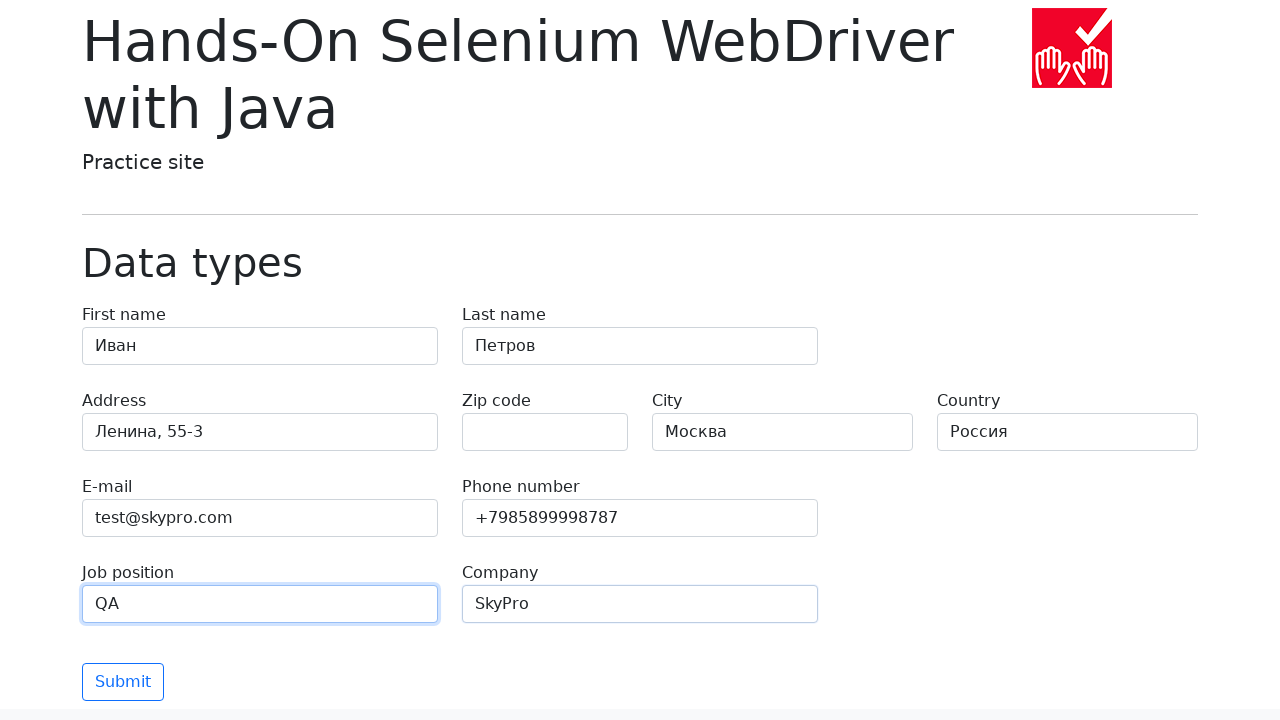

Clicked submit button to submit form at (123, 682) on button[type=submit]
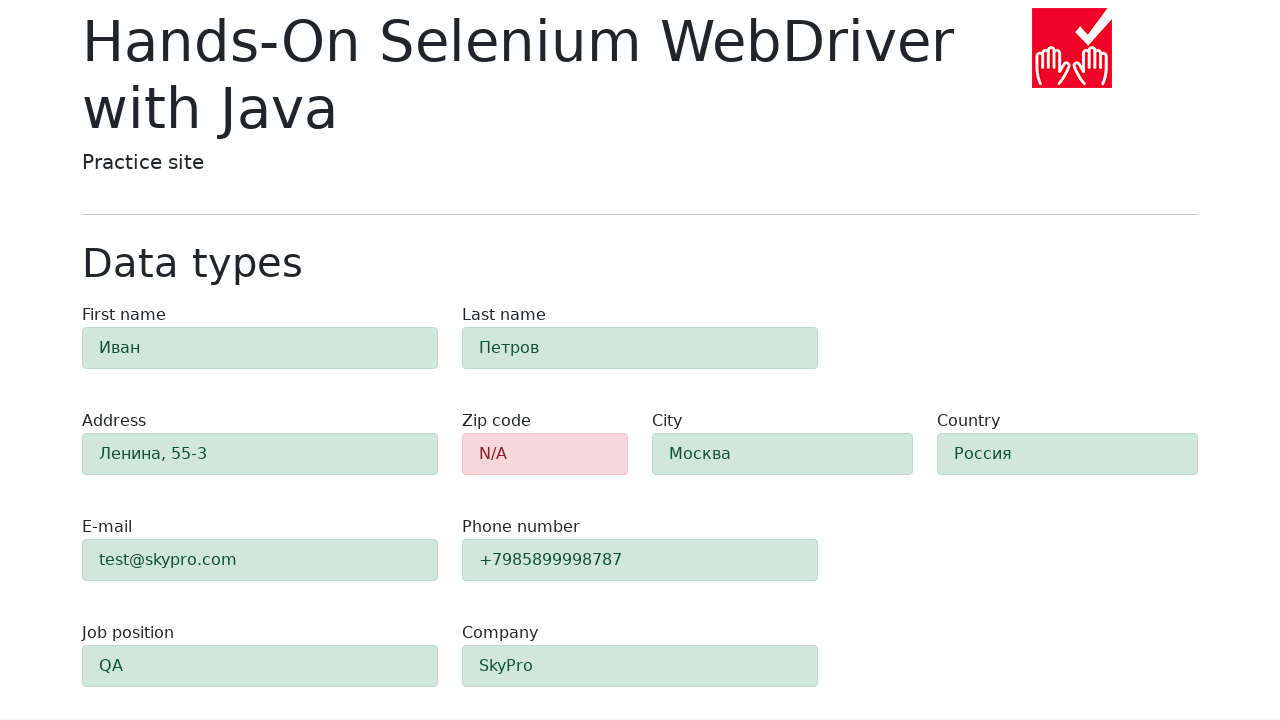

Waited 1000ms for form validation to complete
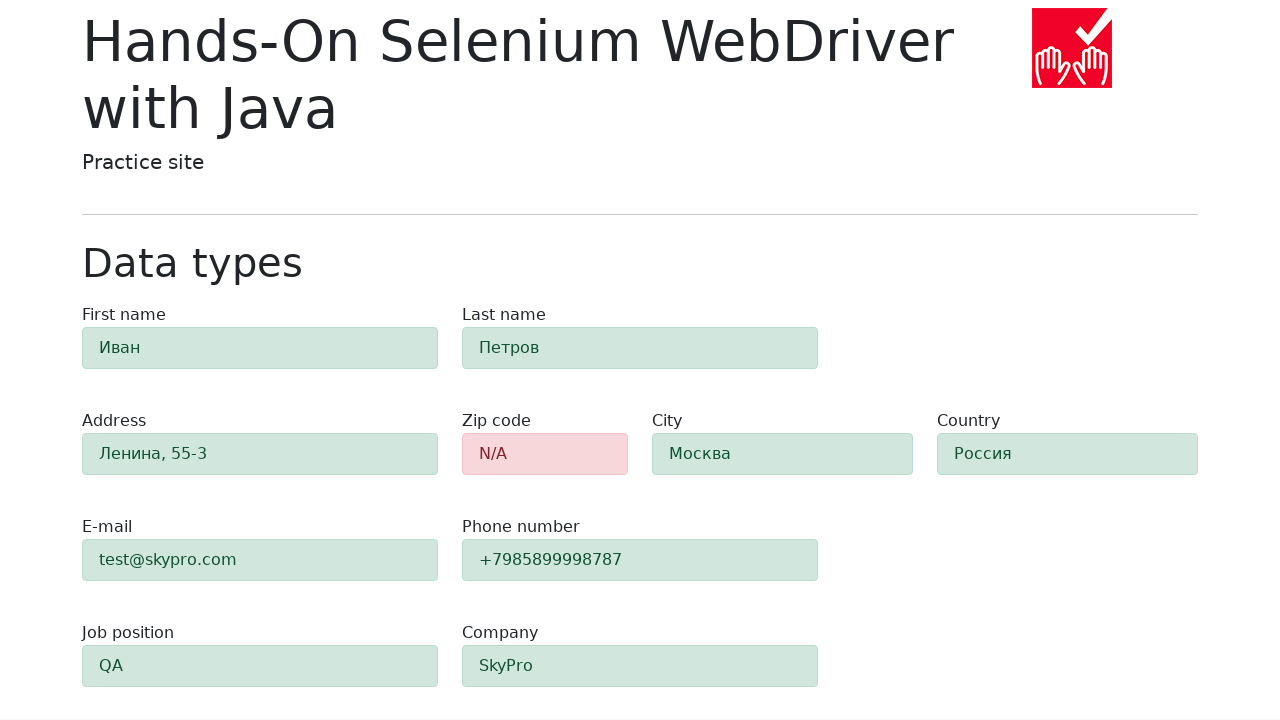

Retrieved zip code field class attribute for validation
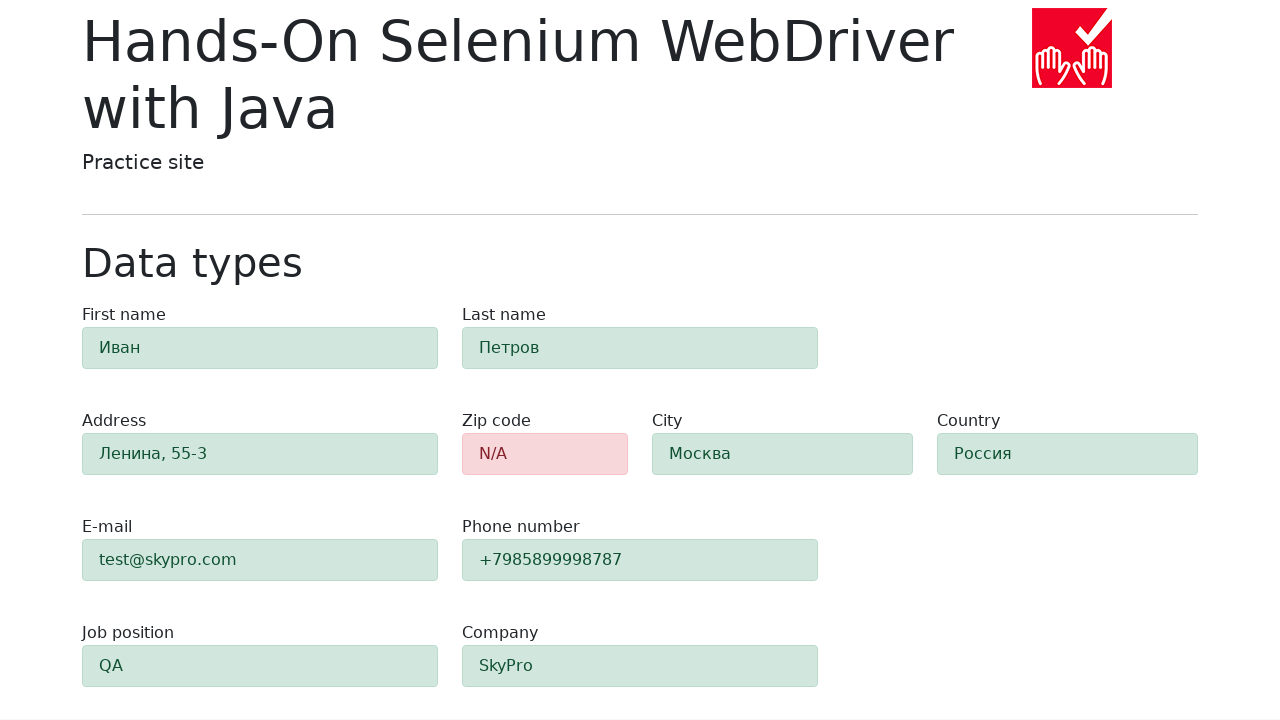

Asserted zip code field has error styling (alert-danger)
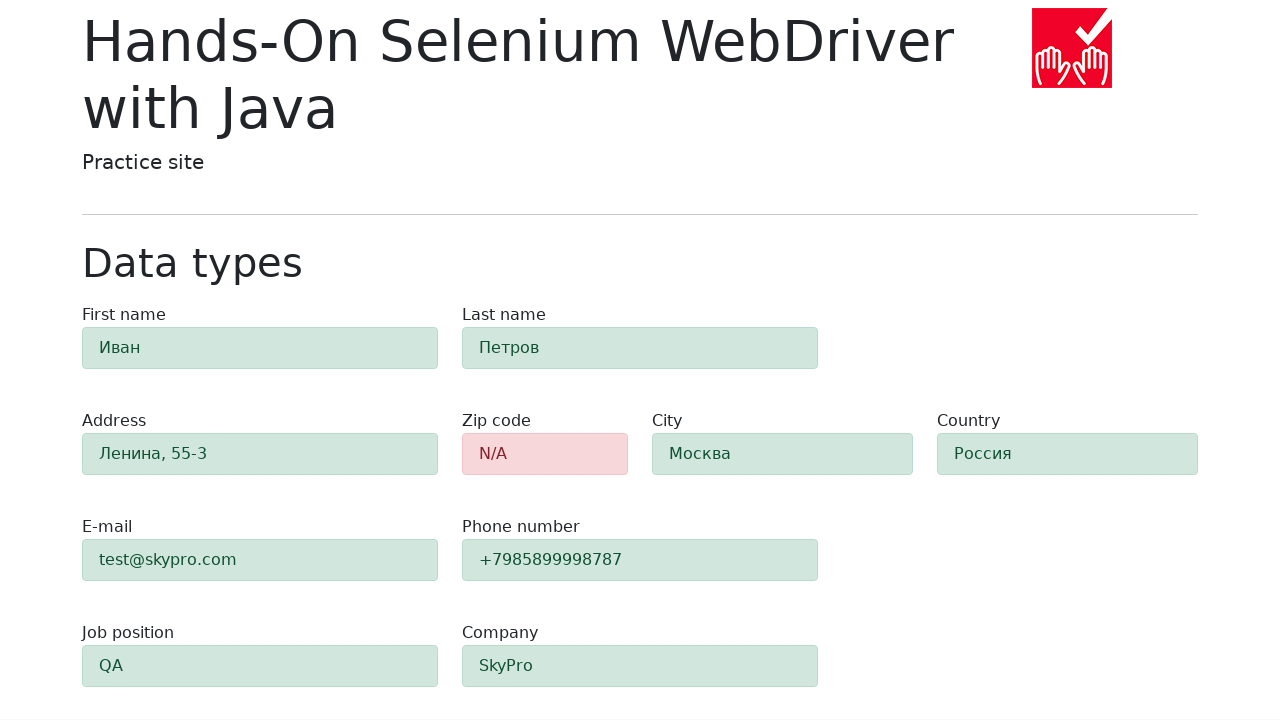

Retrieved class attribute from field #first-name
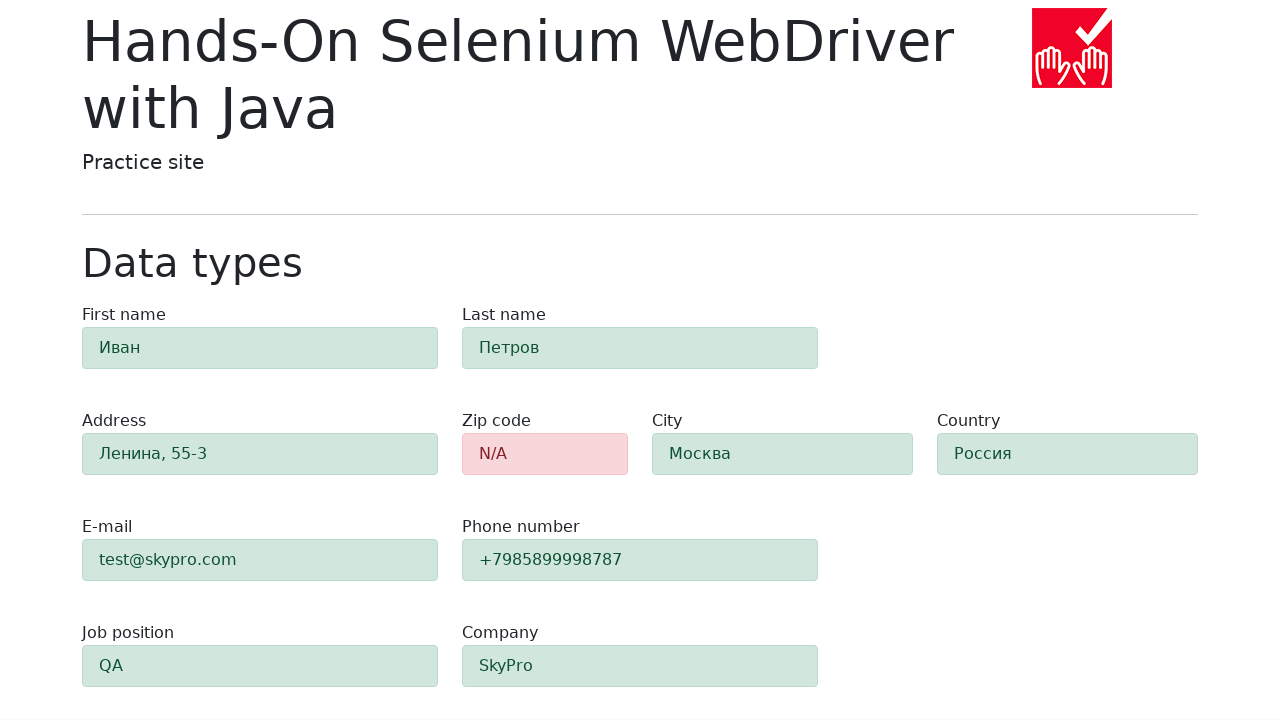

Asserted field #first-name has success styling (alert-success)
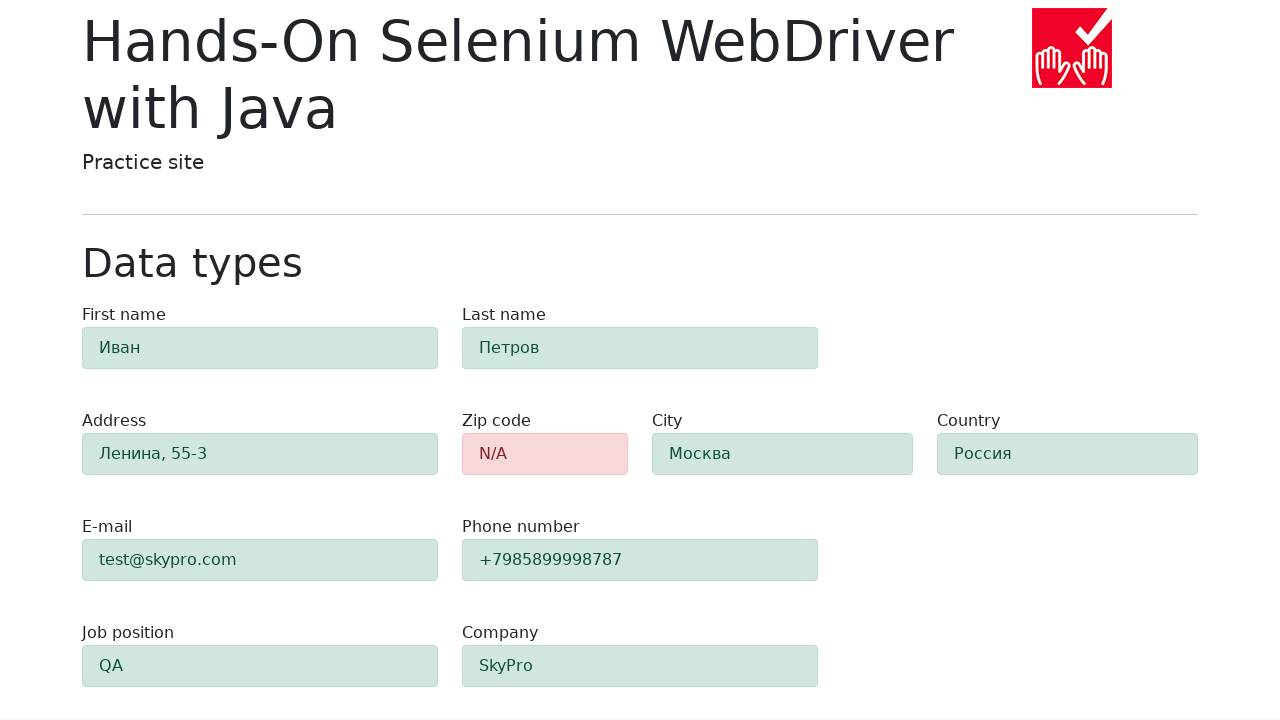

Retrieved class attribute from field #last-name
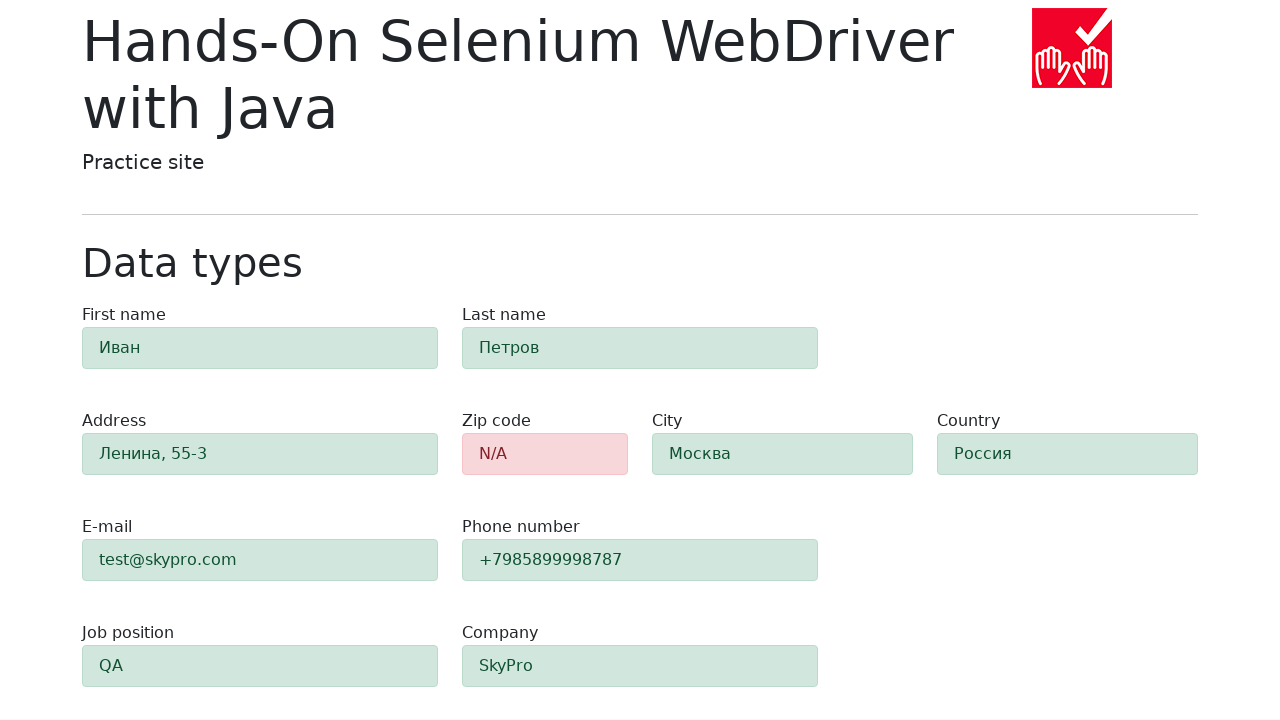

Asserted field #last-name has success styling (alert-success)
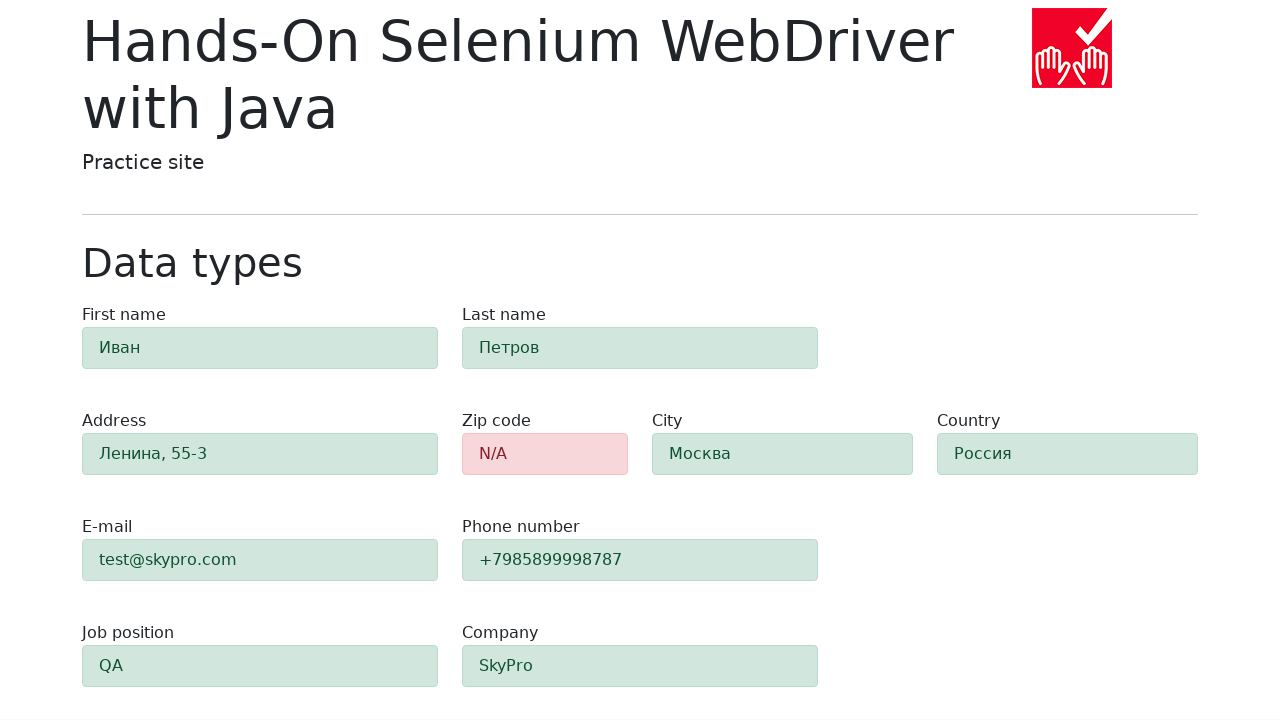

Retrieved class attribute from field #address
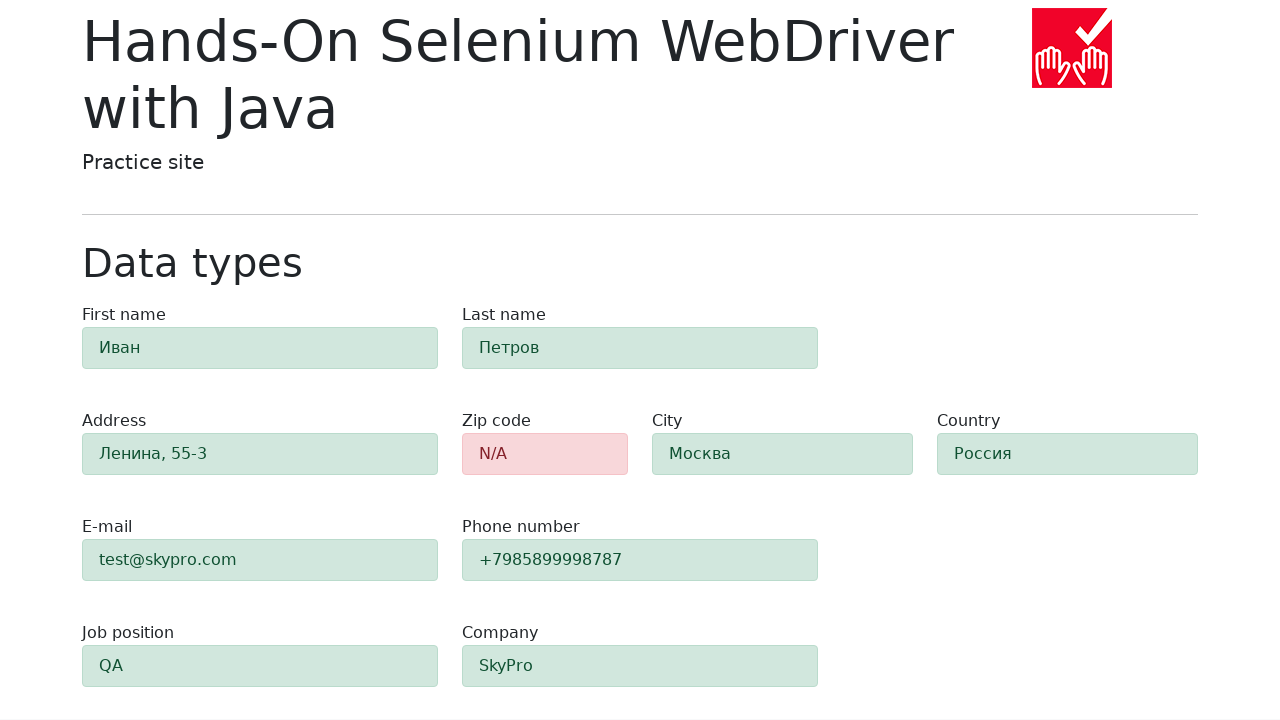

Asserted field #address has success styling (alert-success)
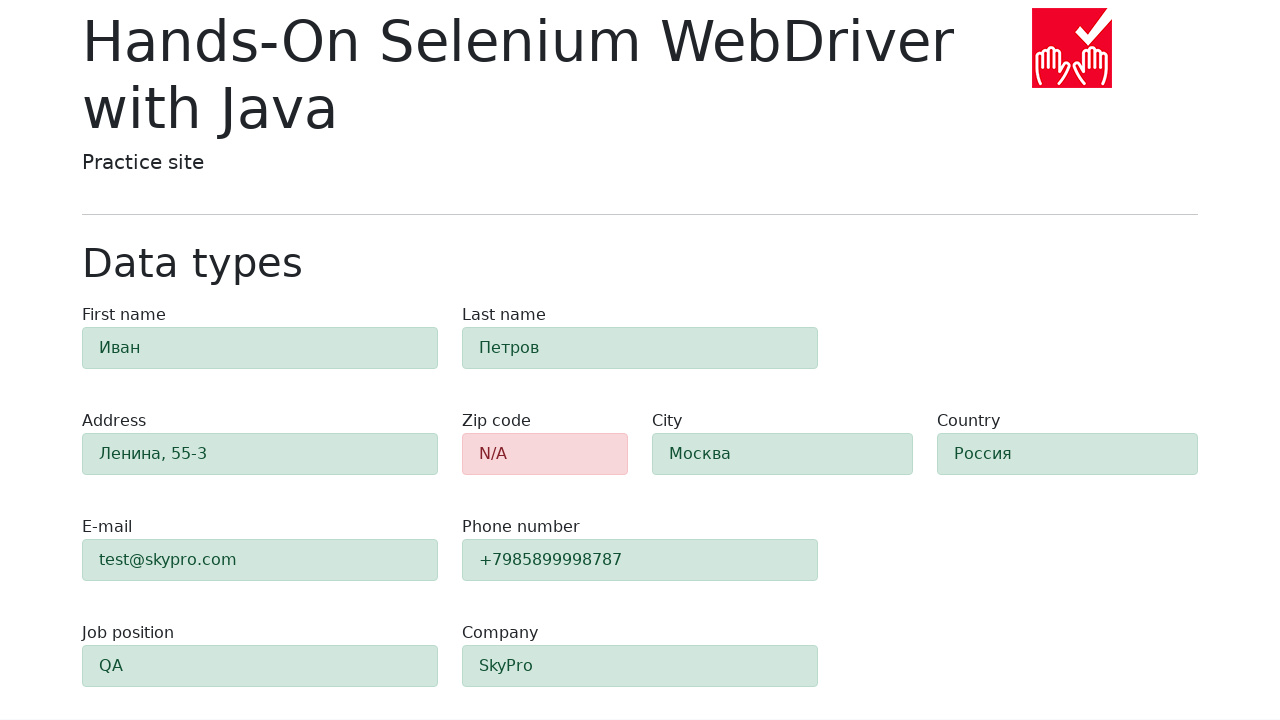

Retrieved class attribute from field #city
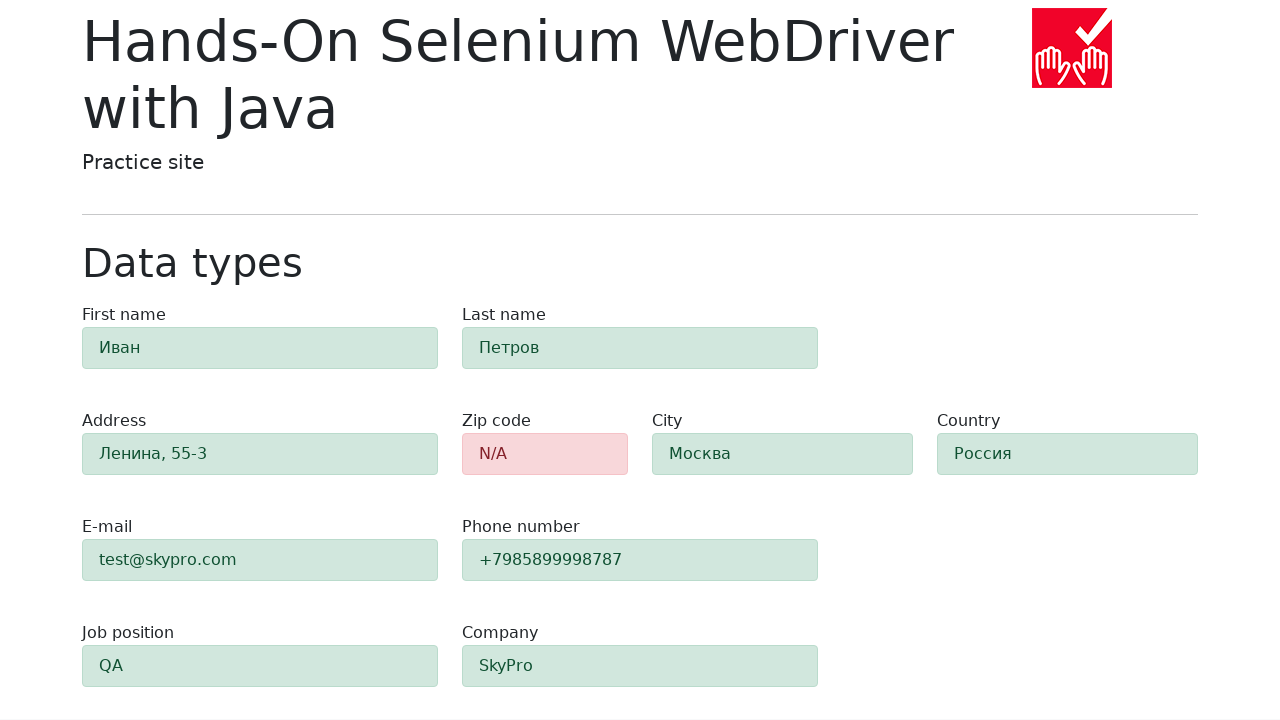

Asserted field #city has success styling (alert-success)
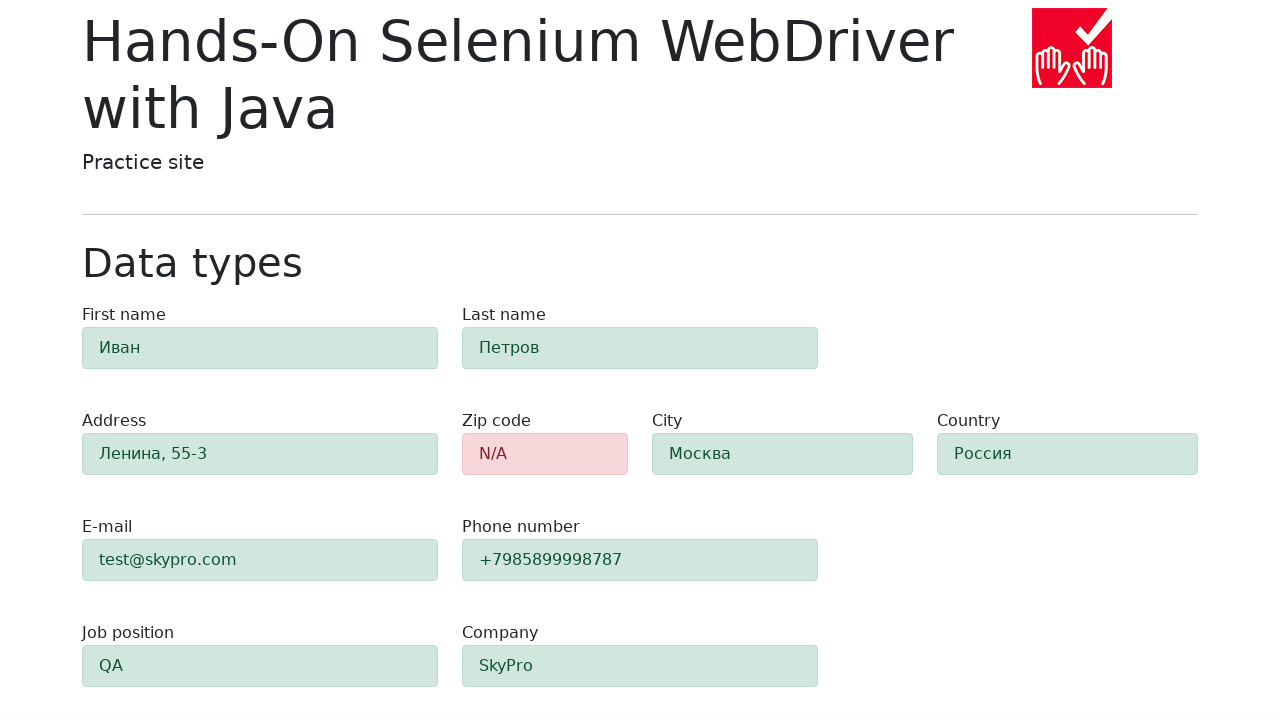

Retrieved class attribute from field #country
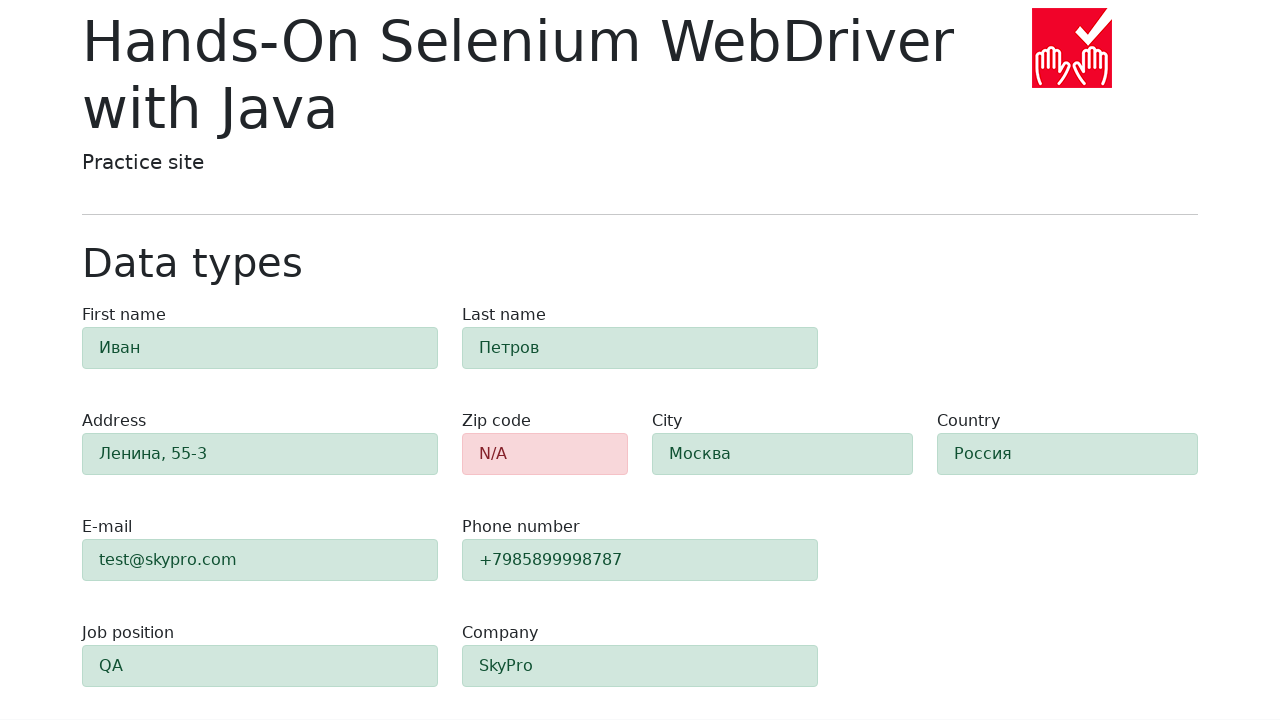

Asserted field #country has success styling (alert-success)
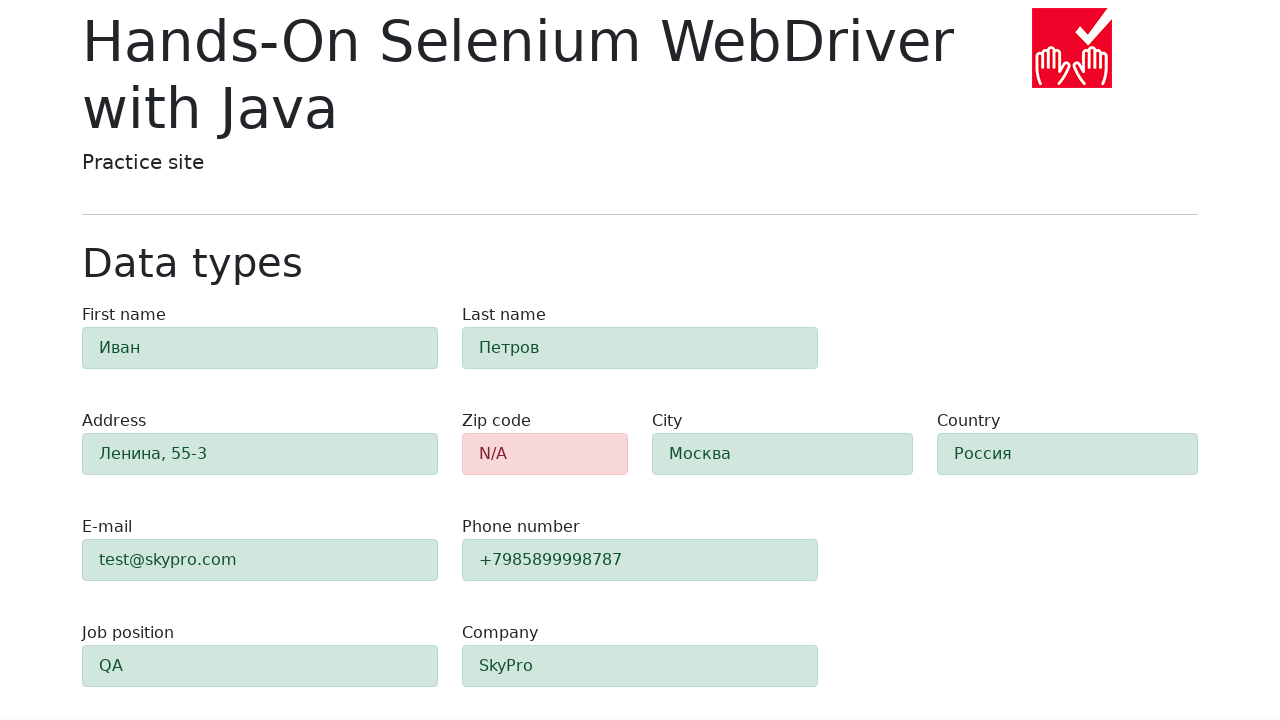

Retrieved class attribute from field #e-mail
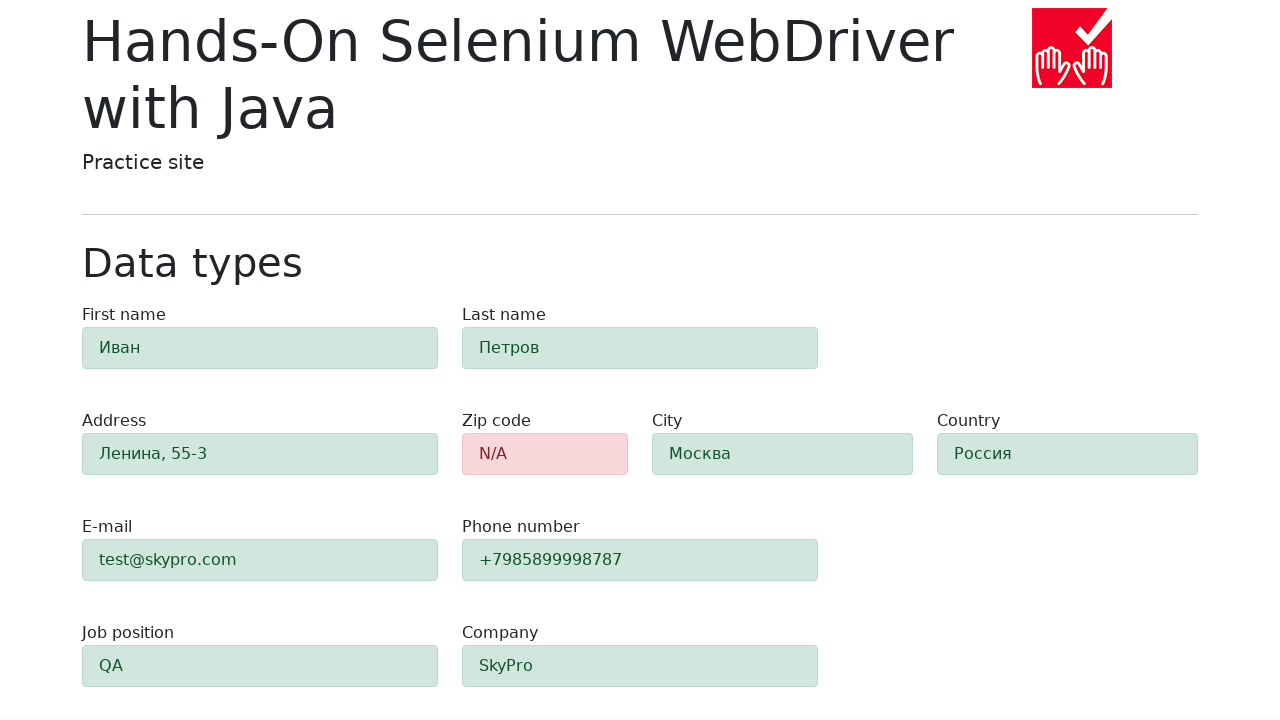

Asserted field #e-mail has success styling (alert-success)
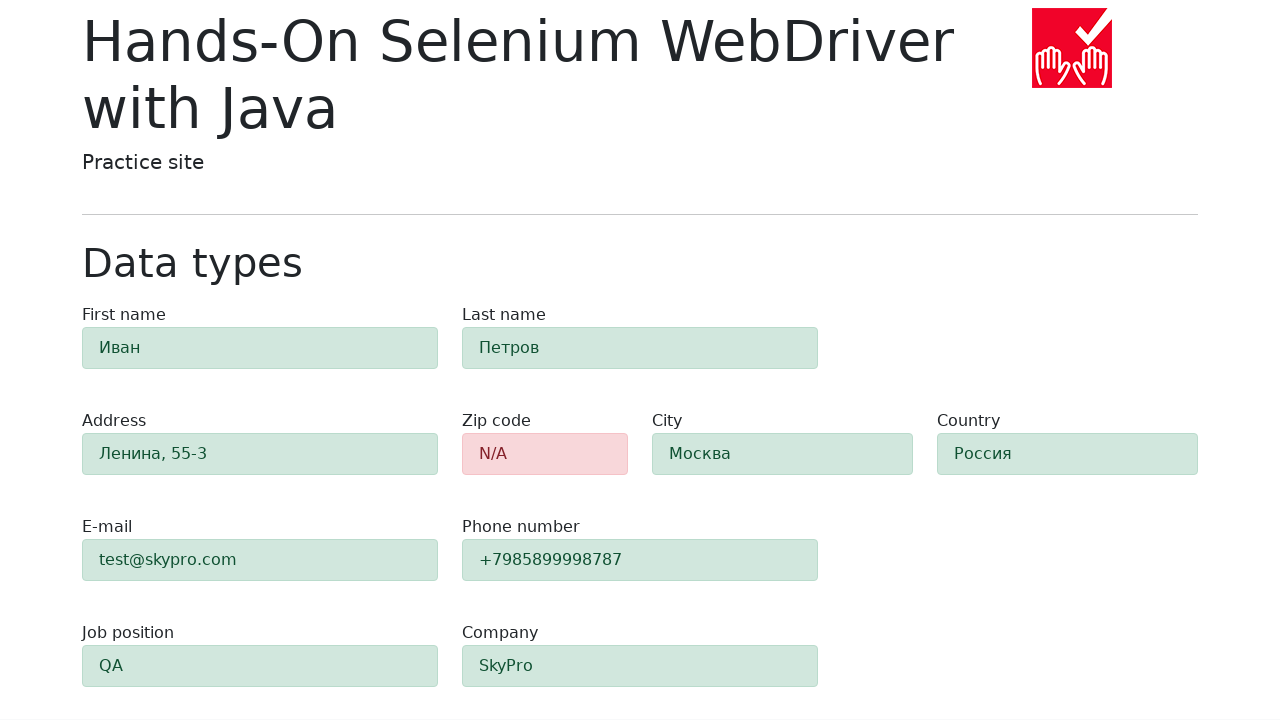

Retrieved class attribute from field #phone
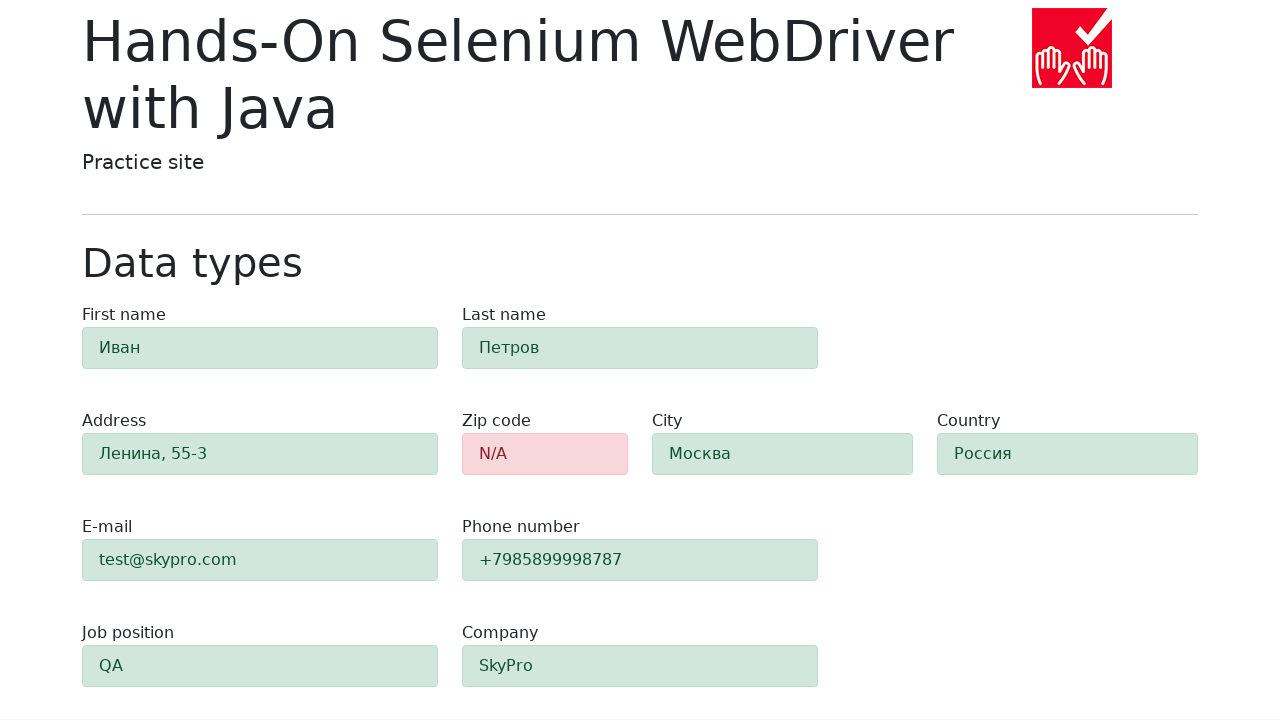

Asserted field #phone has success styling (alert-success)
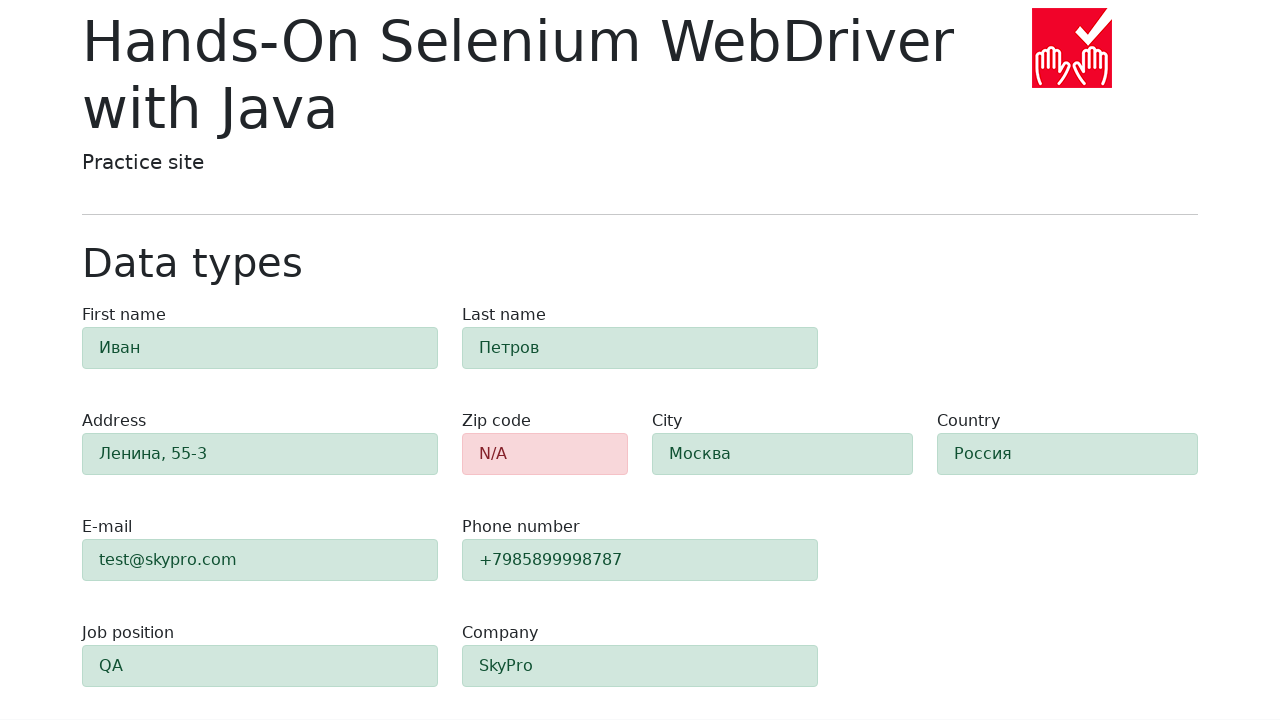

Retrieved class attribute from field #company
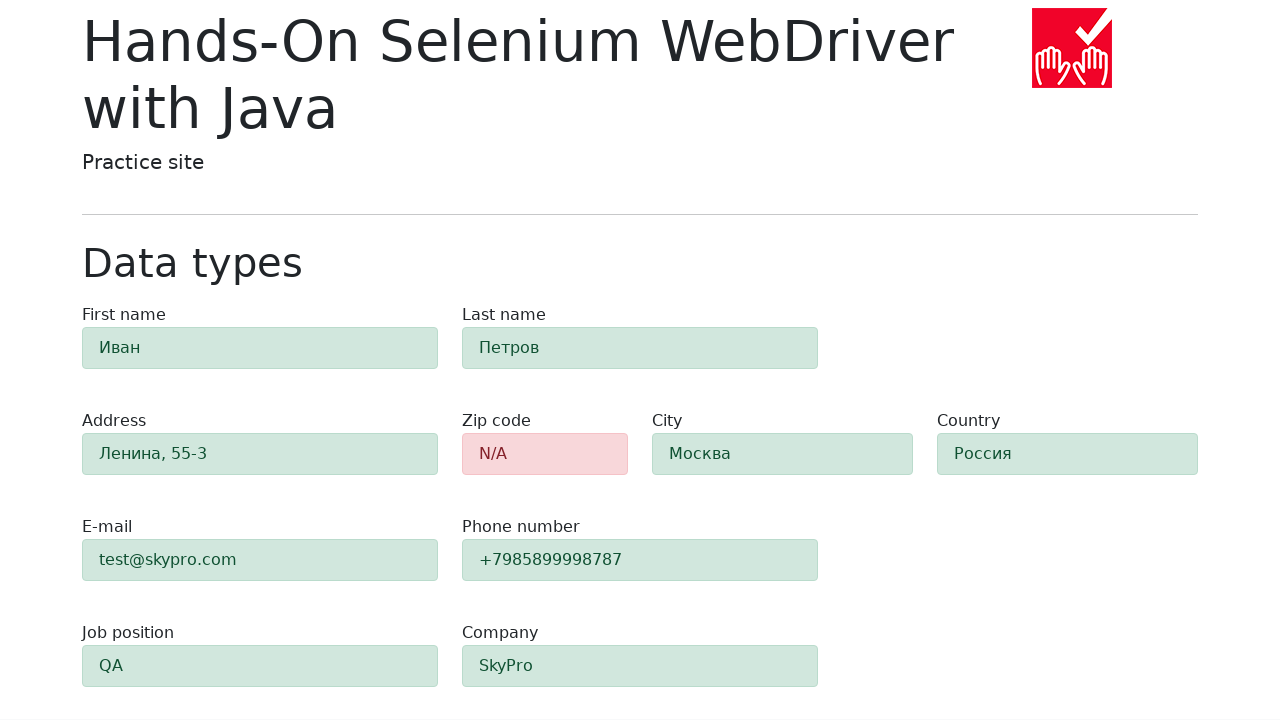

Asserted field #company has success styling (alert-success)
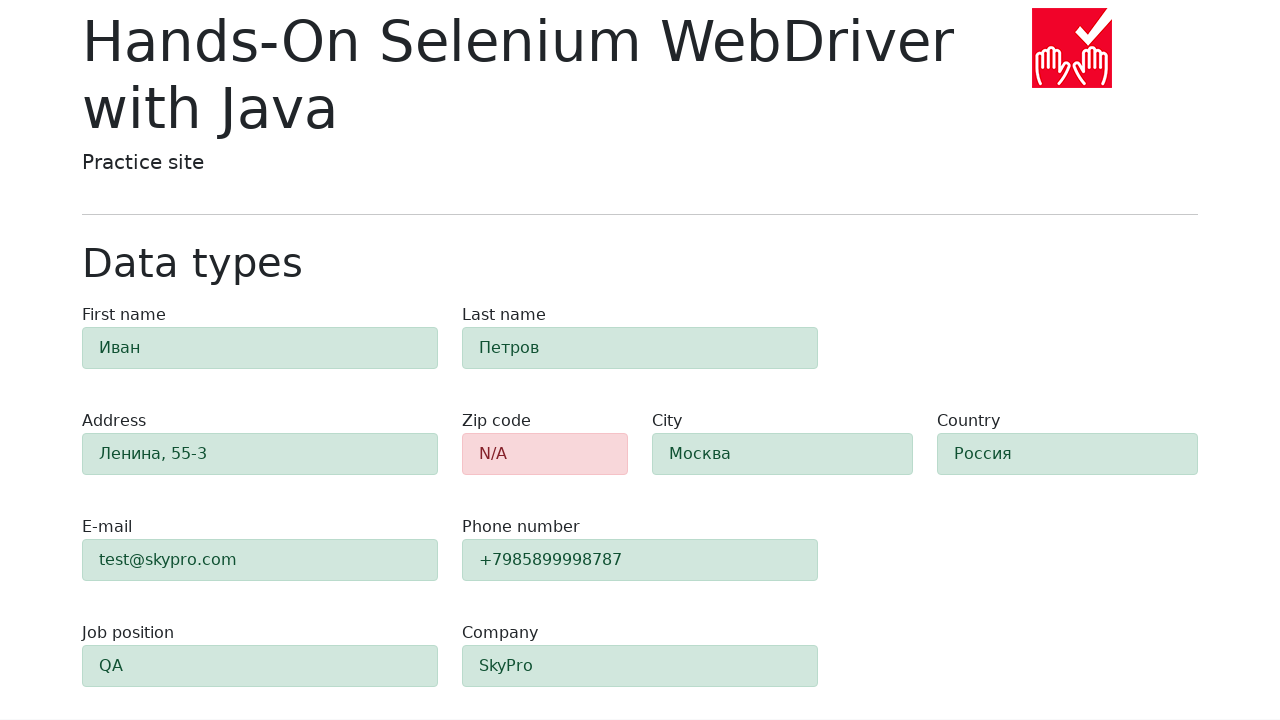

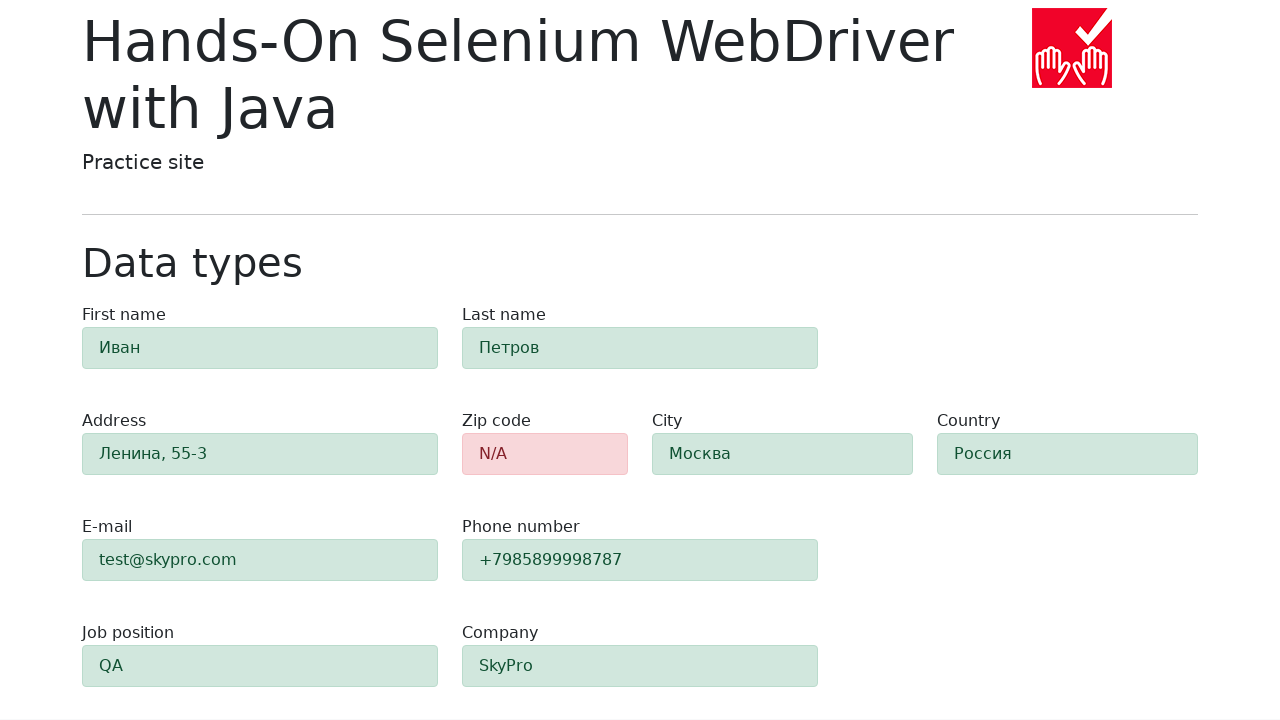